Navigates to a produce offers page, sorts the table by clicking the first column header, and finds the price of items containing "Beans" in their name

Starting URL: https://rahulshettyacademy.com/seleniumPractise/#/offers

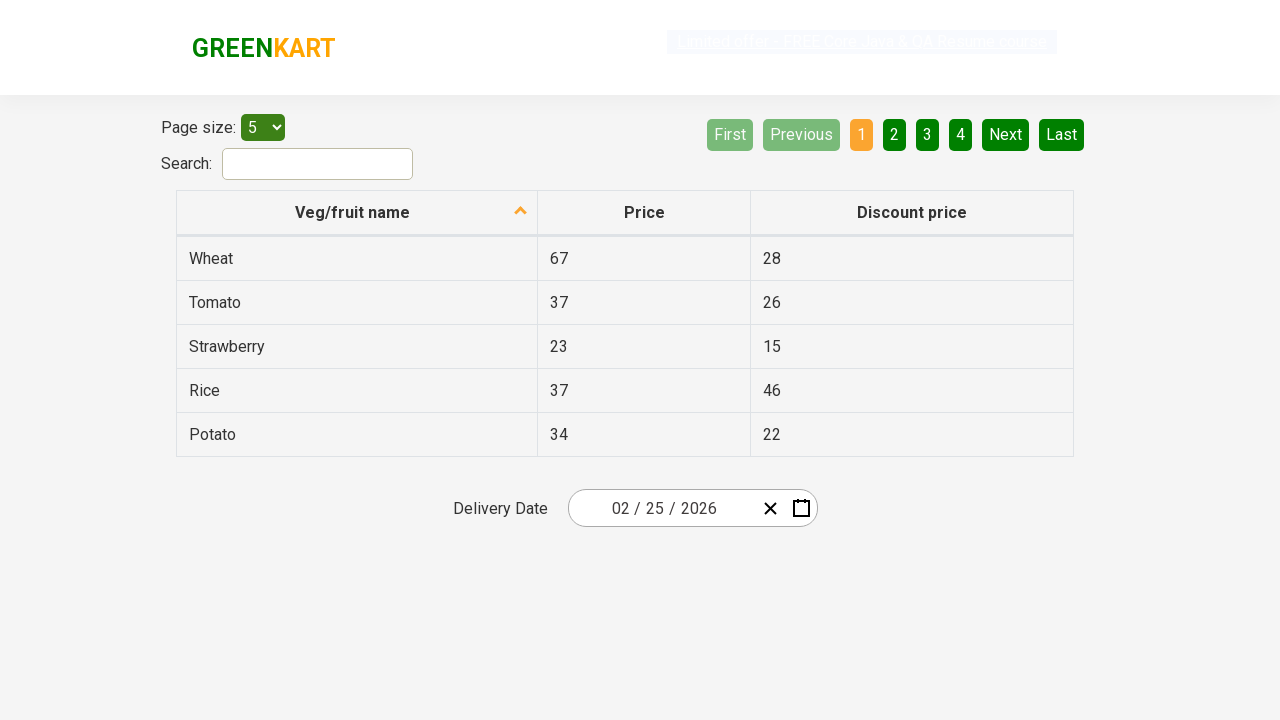

Navigated to produce offers page
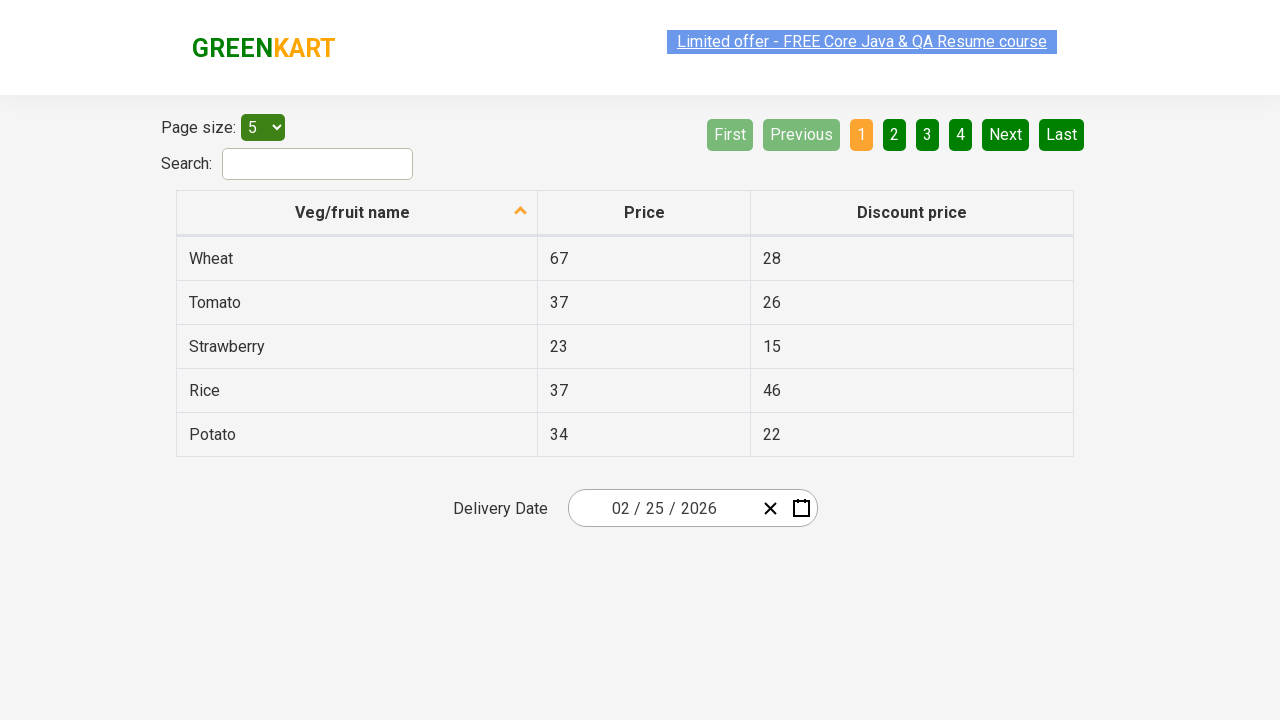

Clicked first column header to sort table at (357, 213) on xpath=//th[1]
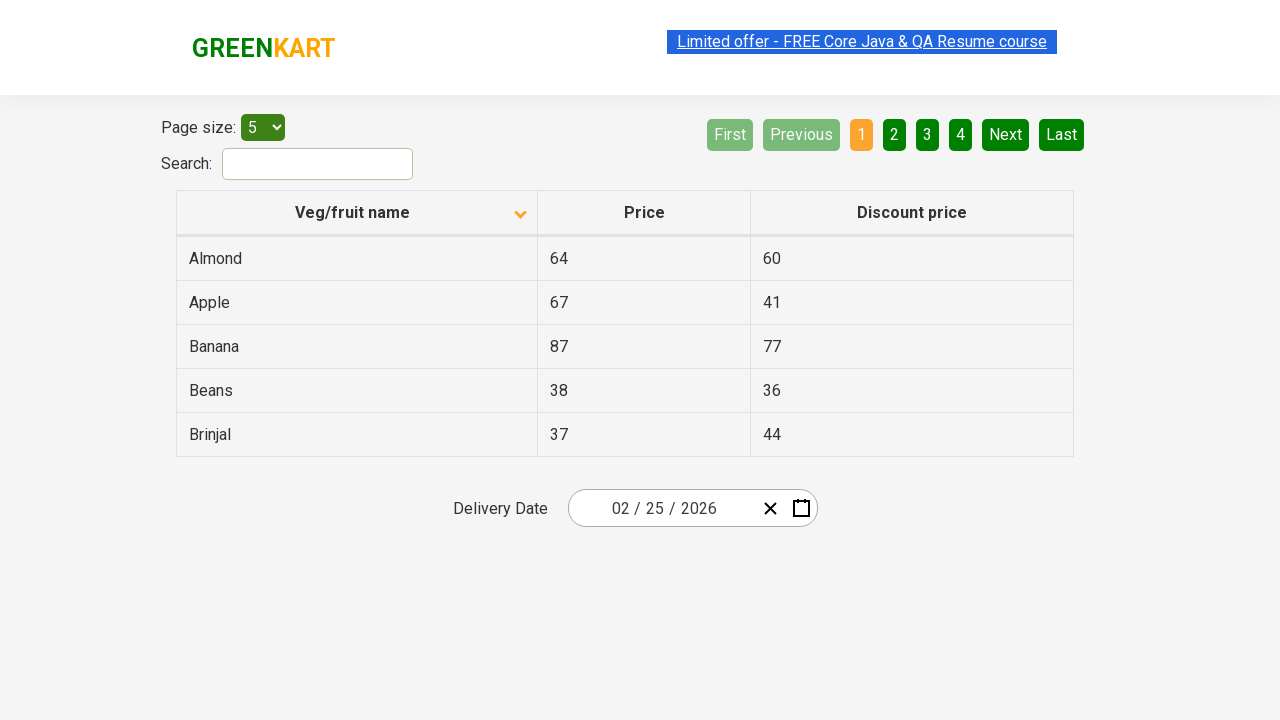

Table loaded and first column cells are visible
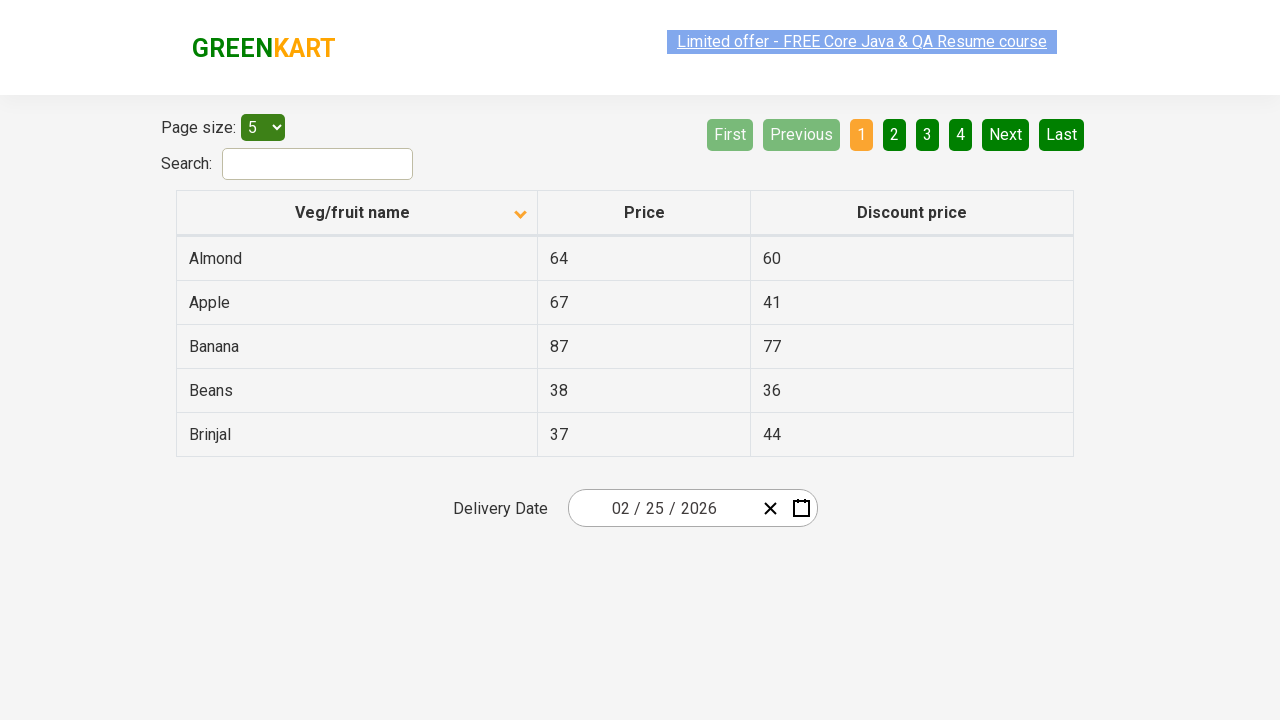

Retrieved all 5 items from first column
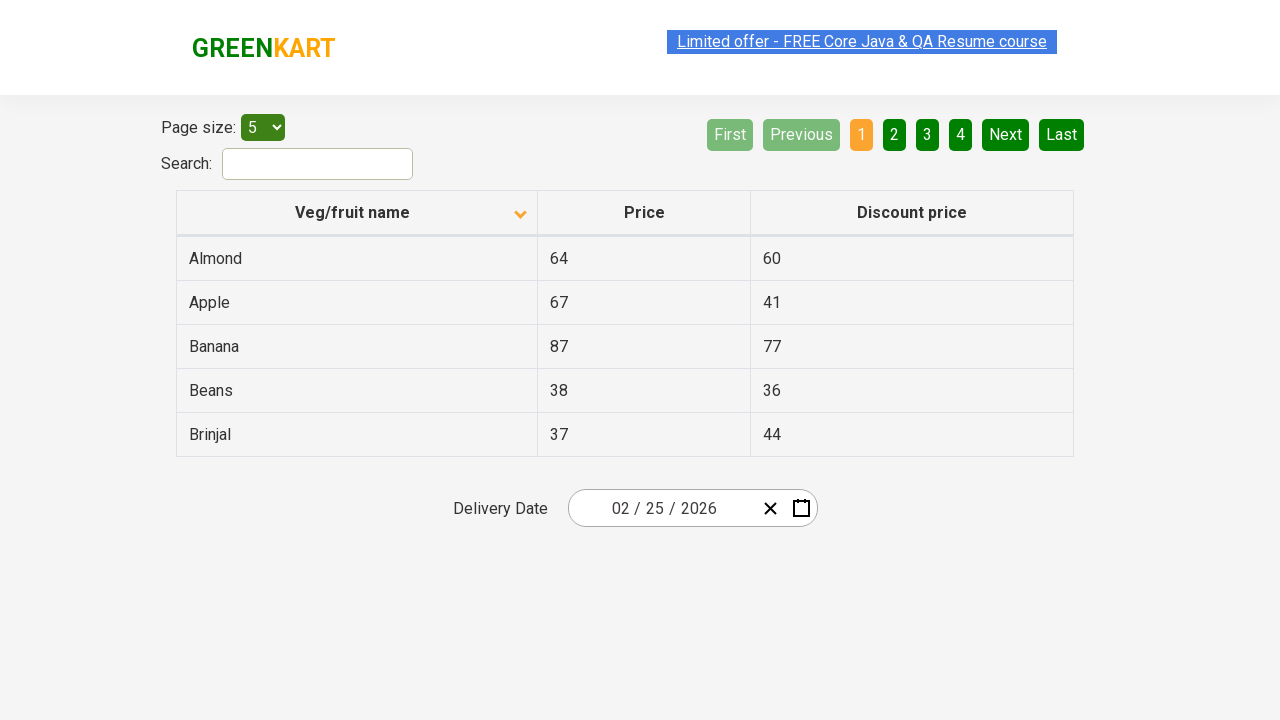

Found 'Beans' with price '38'
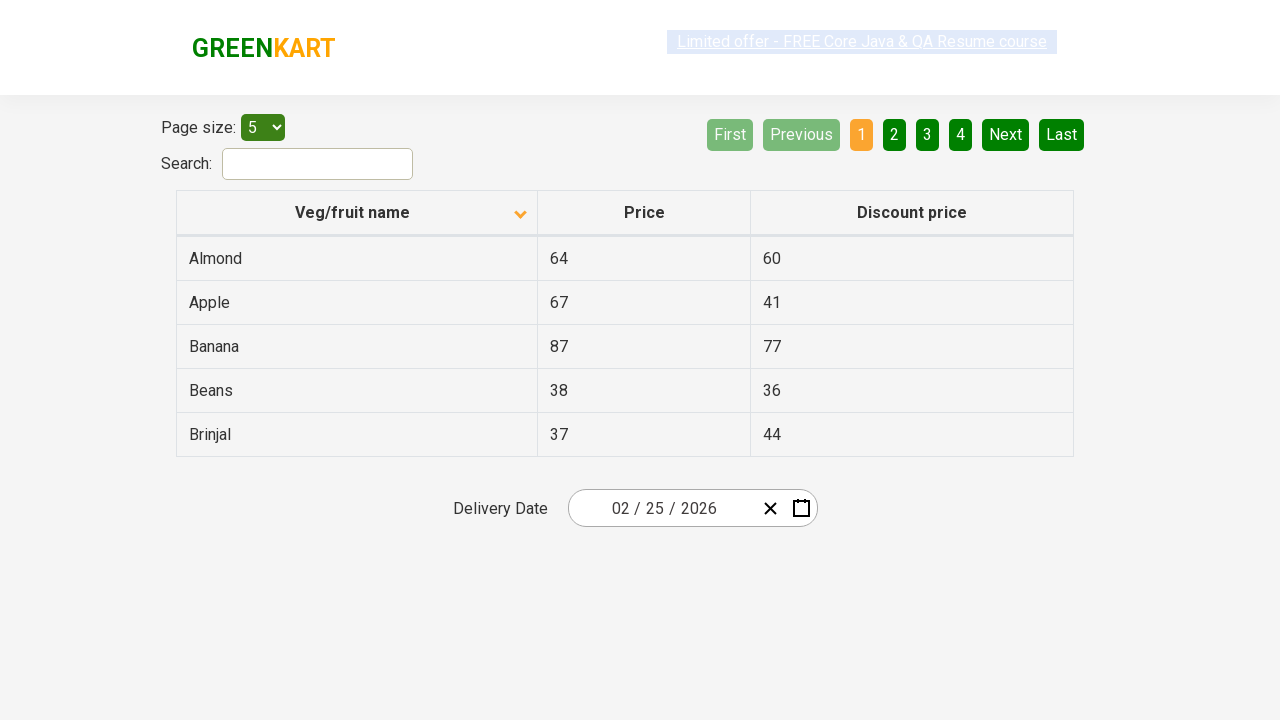

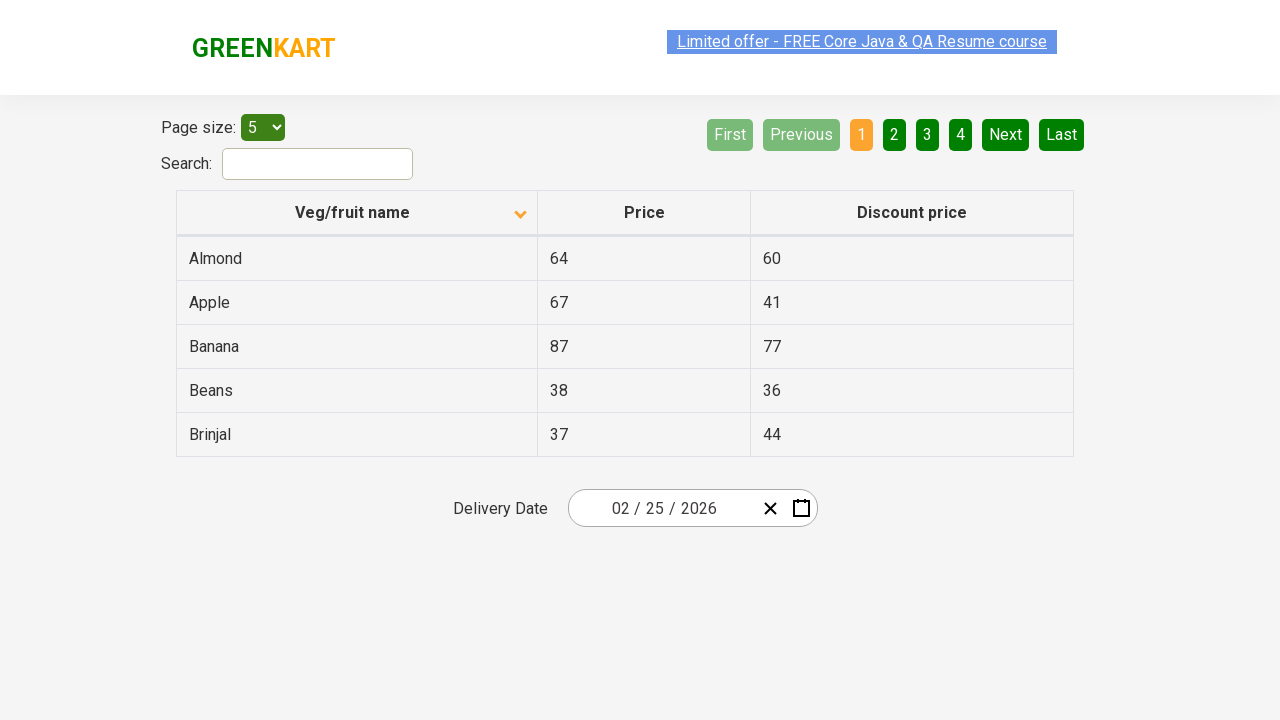